Navigates to OrangeHRM API documentation page, waits for page to fully load, and verifies the main heading

Starting URL: https://api.orangehrm.com/#api-_

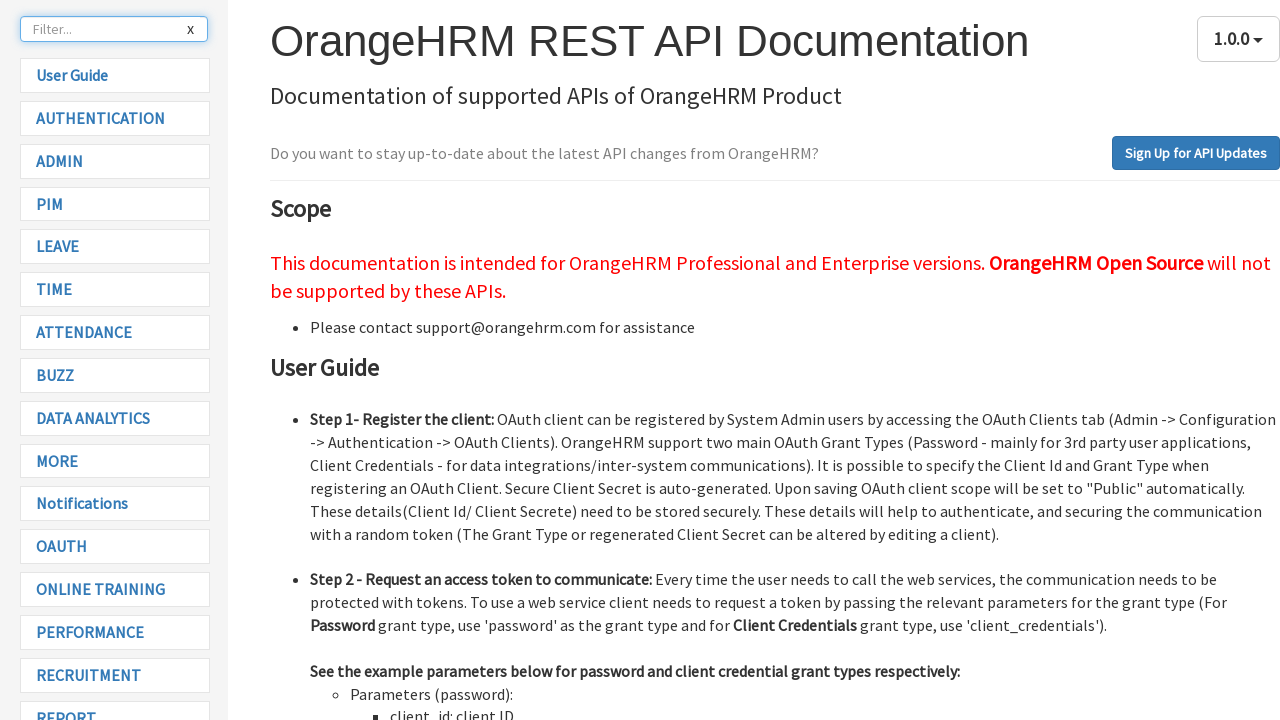

Reloaded the OrangeHRM API documentation page
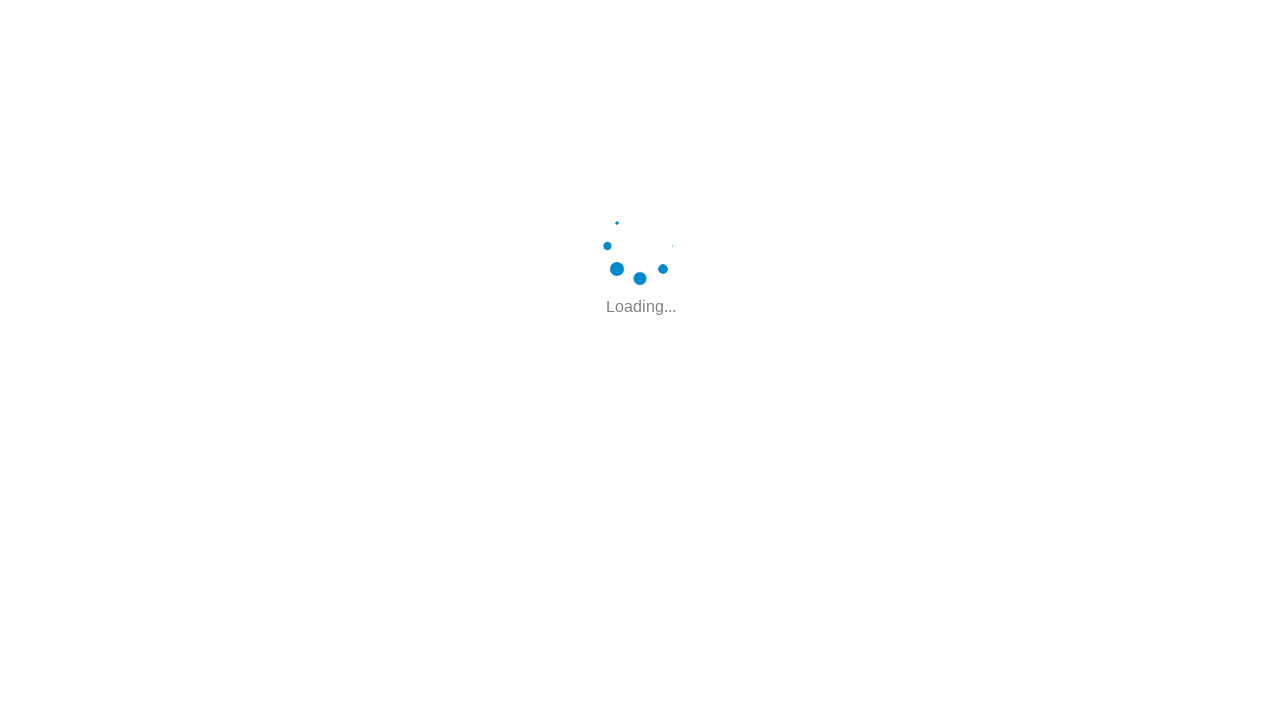

Page fully loaded - network idle state reached
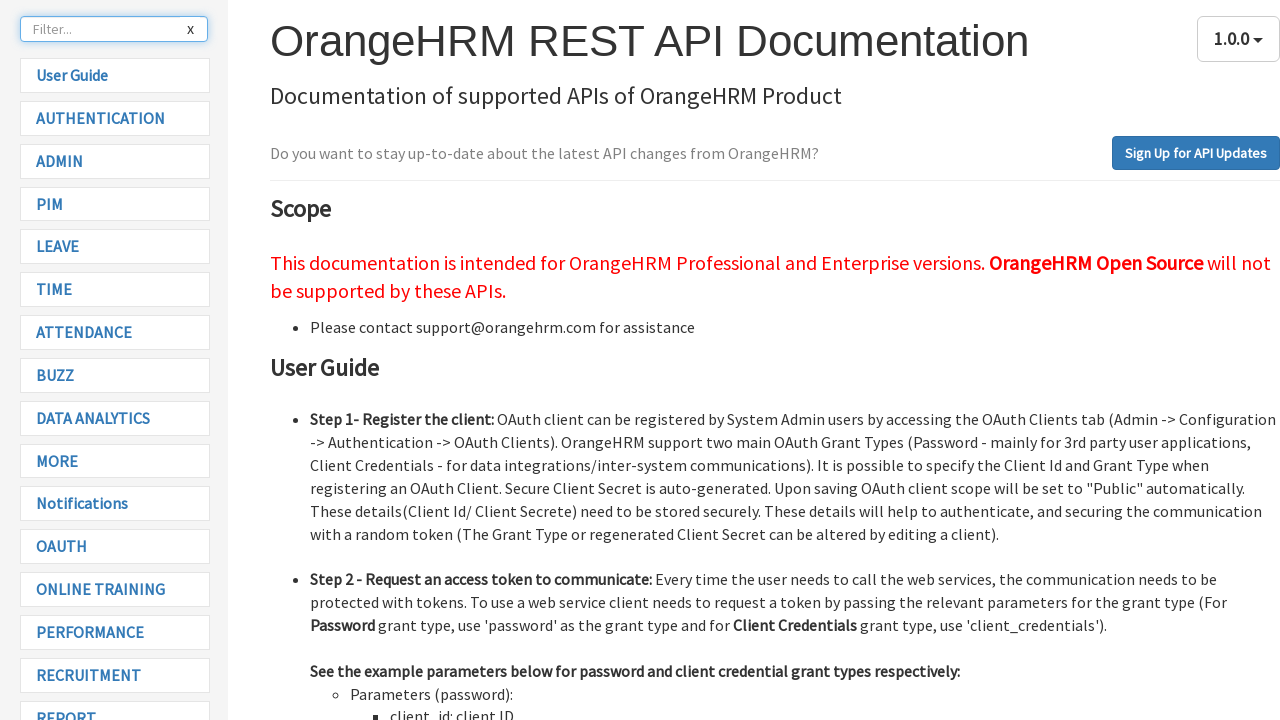

Retrieved main heading text from page
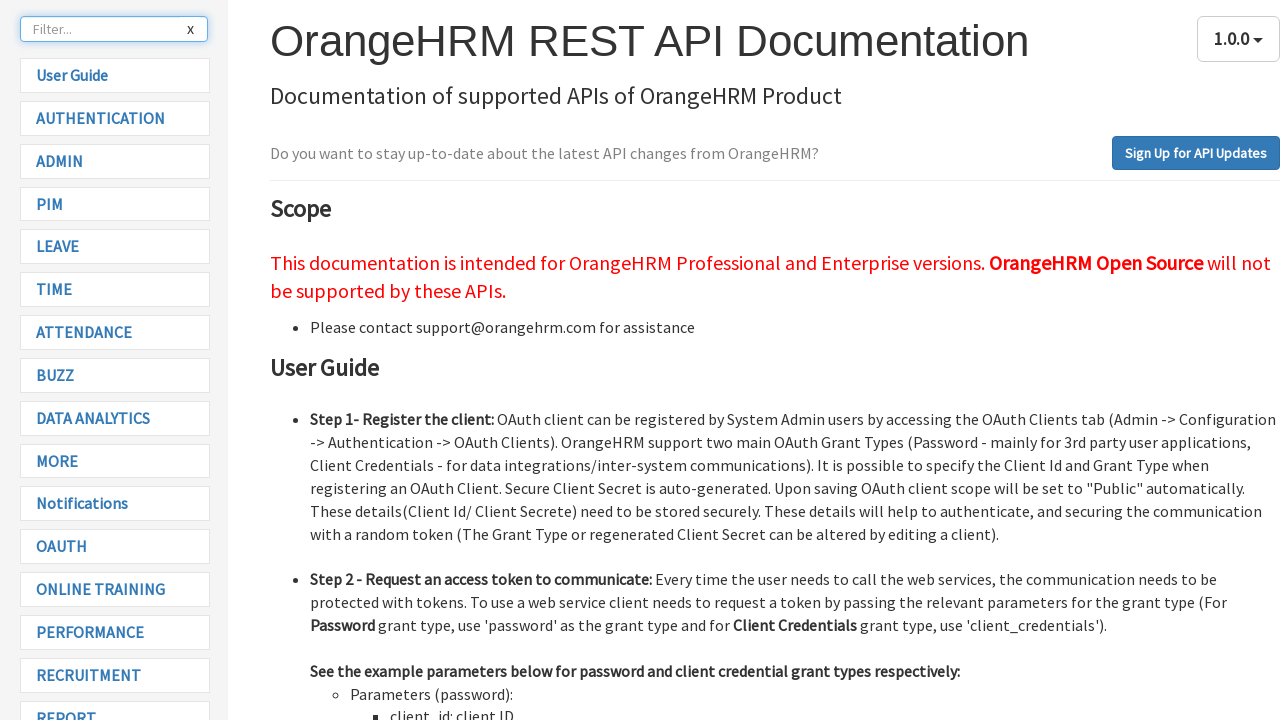

Verified main heading matches 'OrangeHRM REST API Documentation'
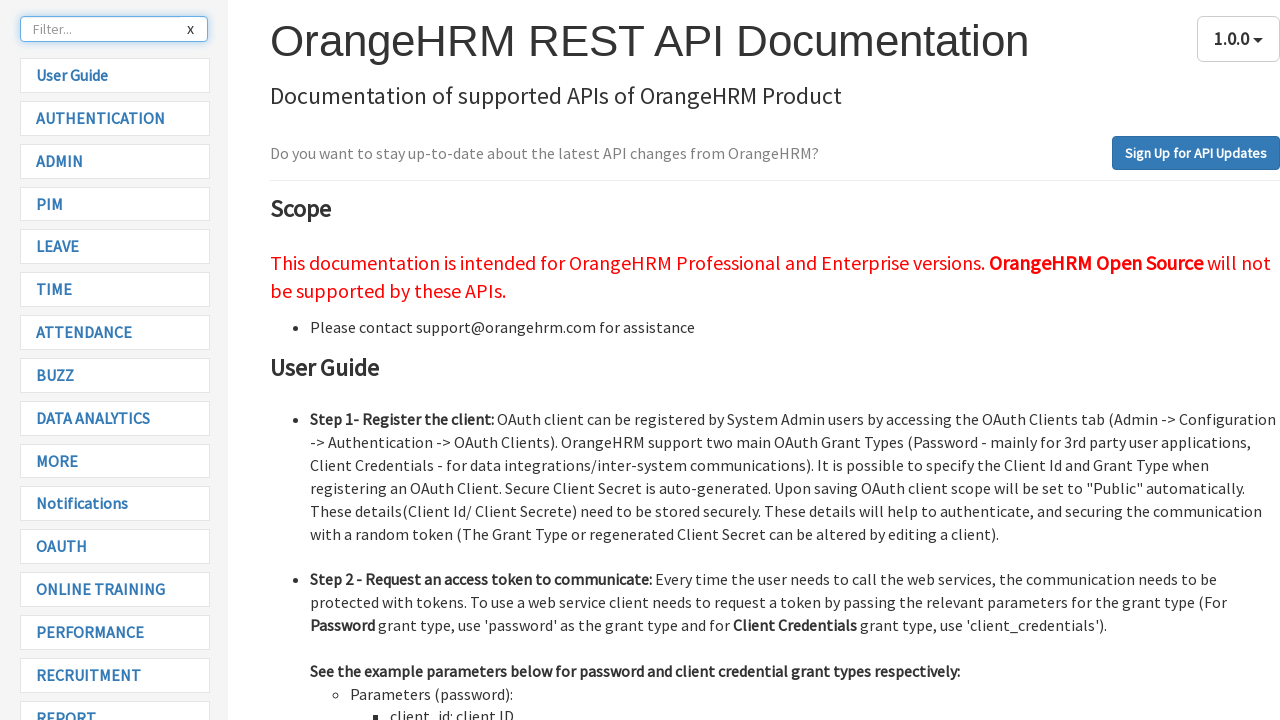

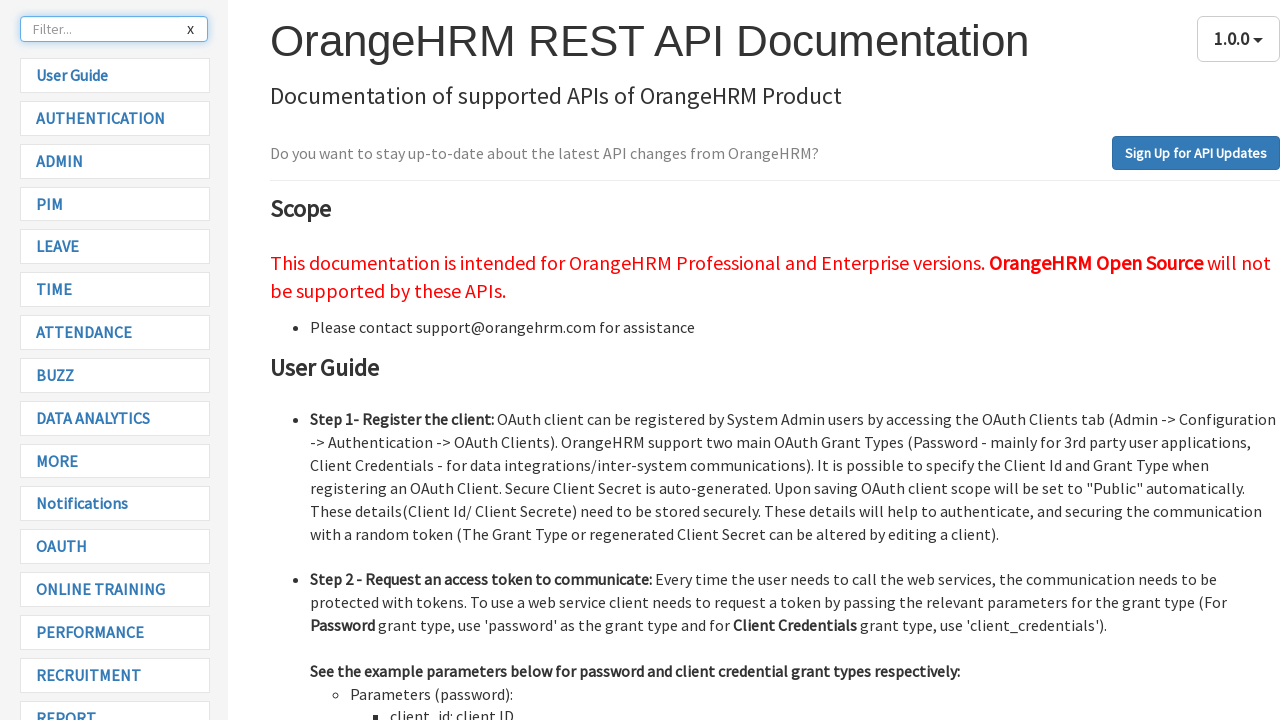